Tests multi-select dropdown by scrolling down and selecting multiple states

Starting URL: https://www.tutorialspoint.com/selenium/practice/selenium_automation_practice.php

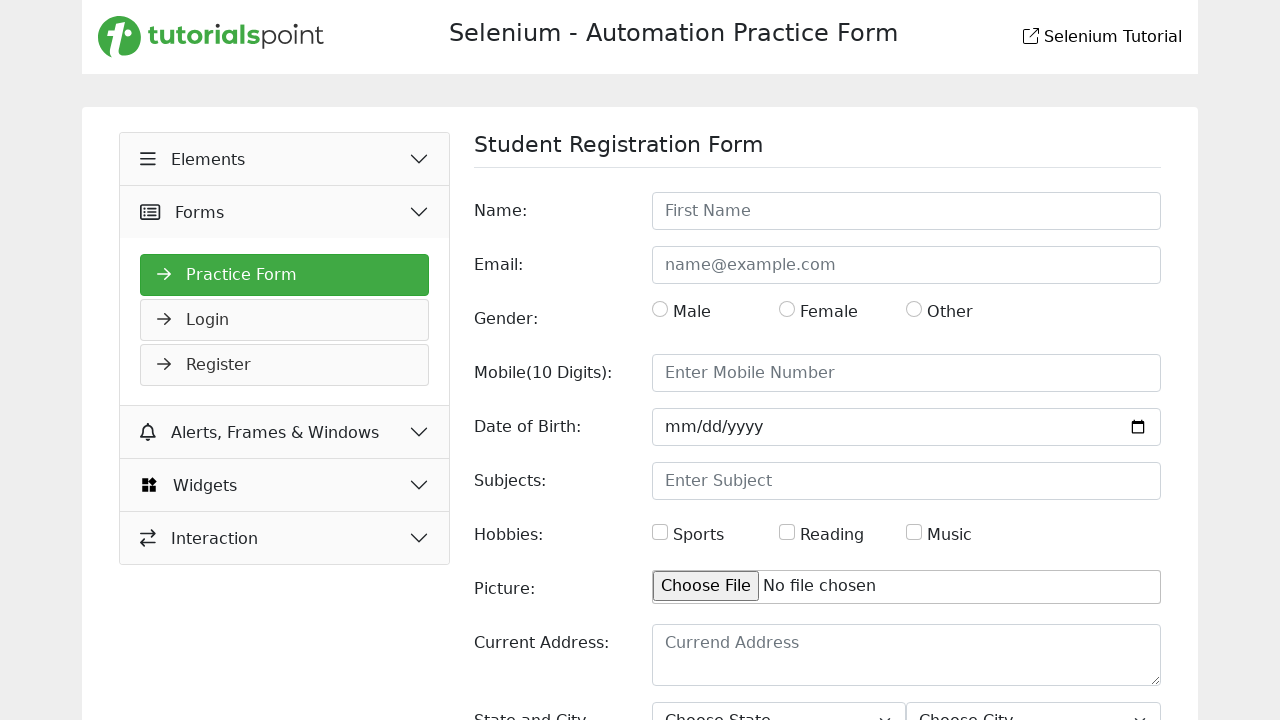

Scrolled down the page using PageDown
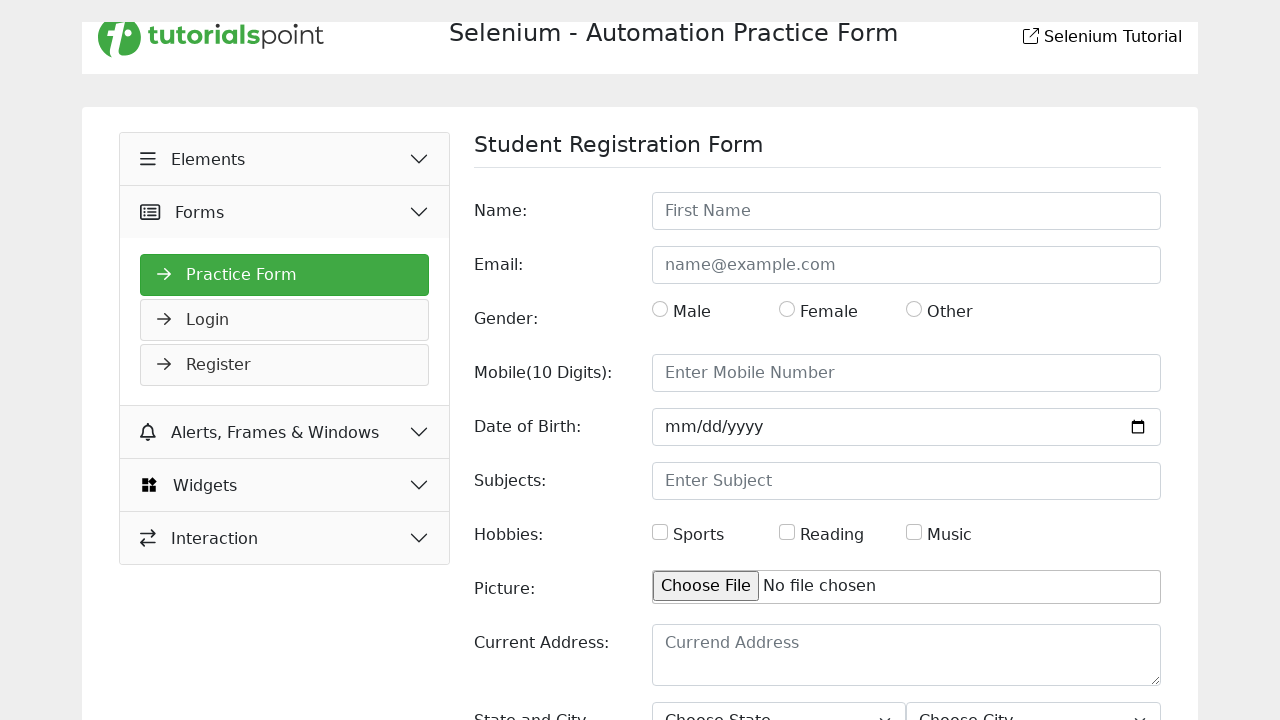

State dropdown selector became visible
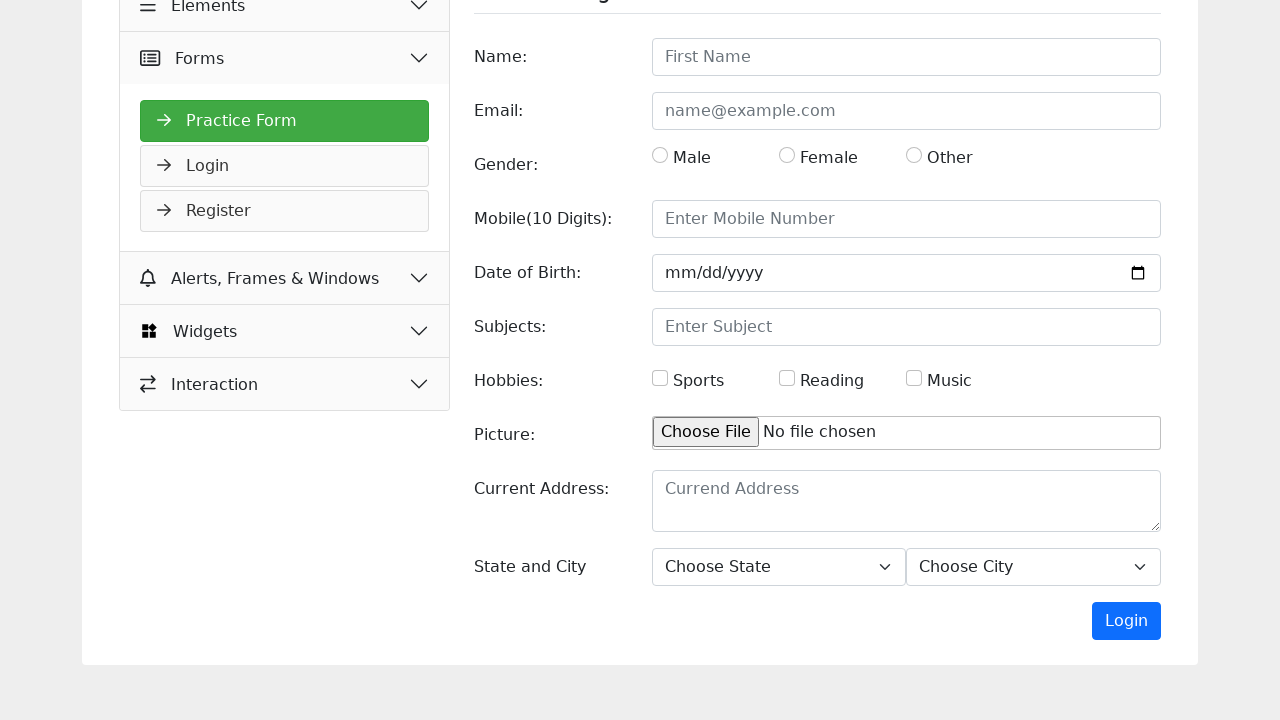

Located the state dropdown element
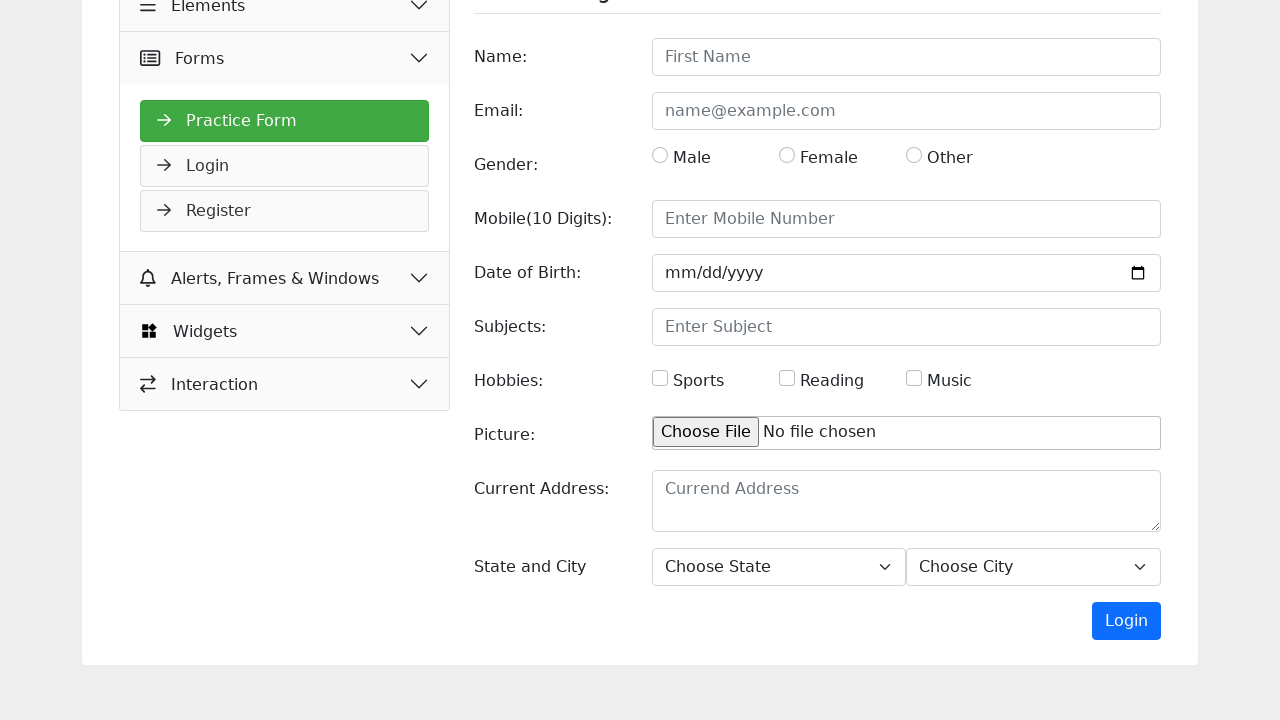

Selected multiple states (Haryana and Rajasthan) from the dropdown on xpath=//select[@id='state']
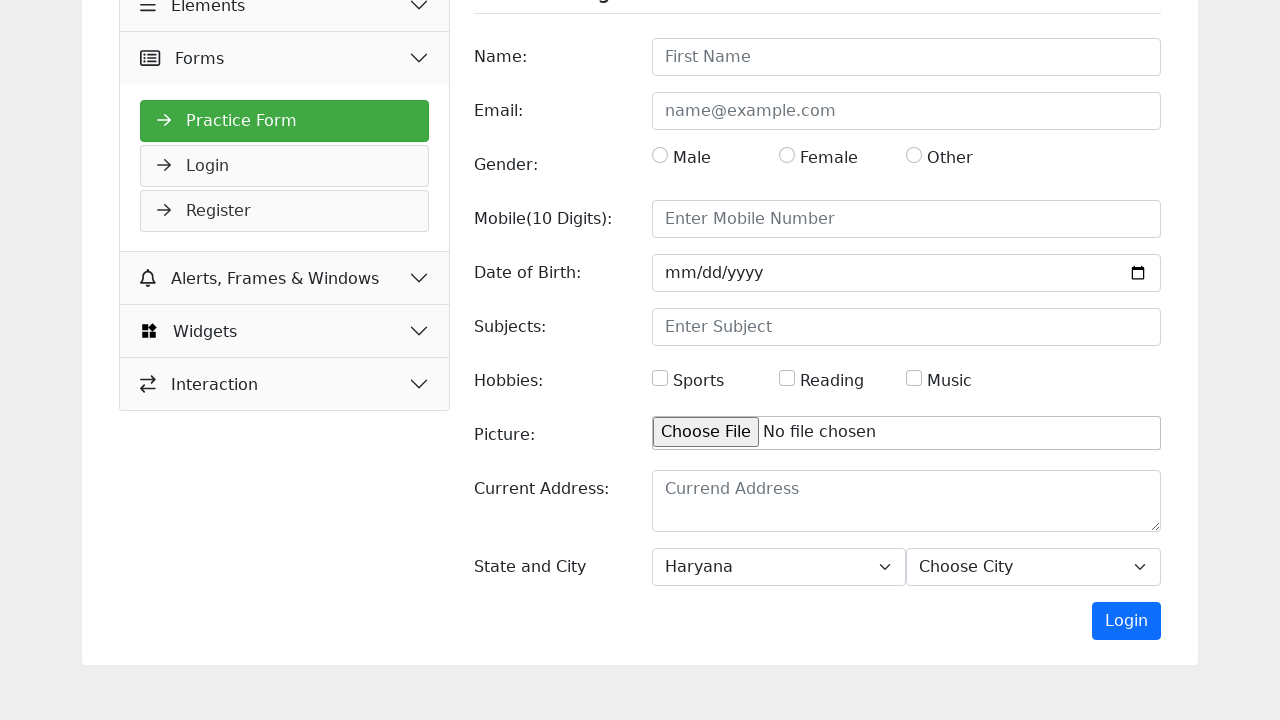

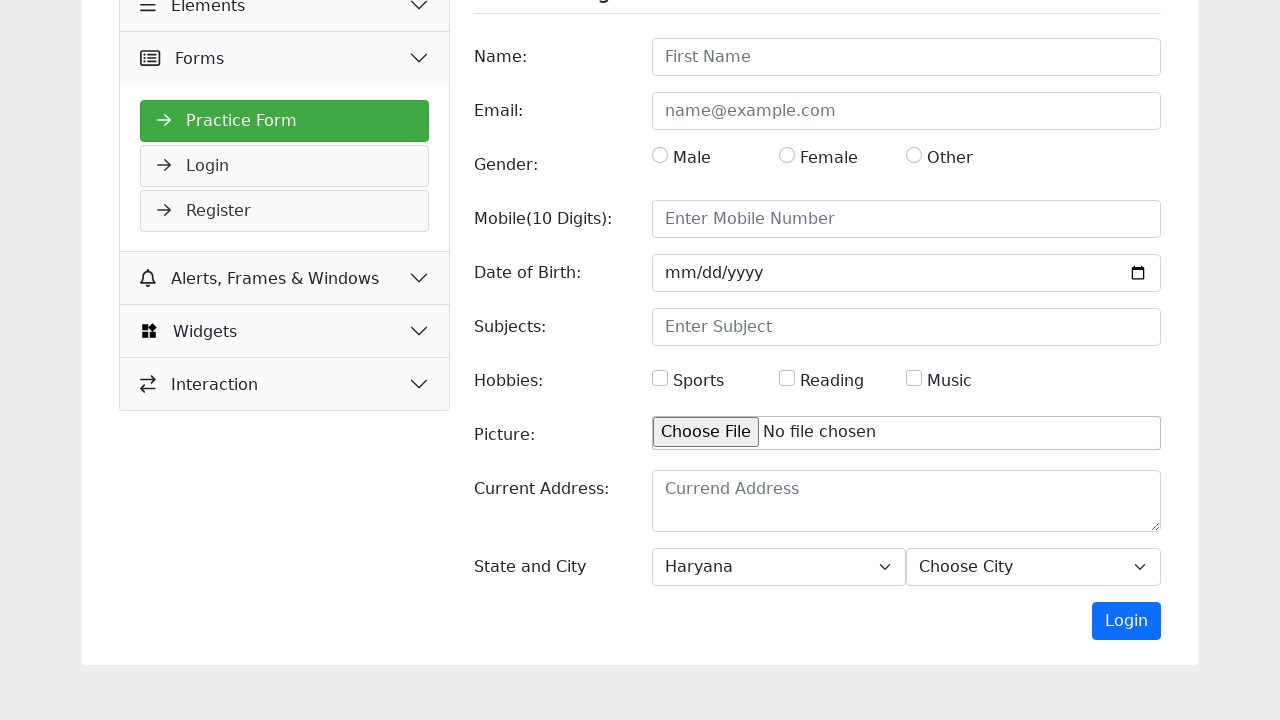